Tests radio button functionality on a demo QA site by clicking on the "Yes" radio button label and verifying the selection state

Starting URL: https://demoqa.com/radio-button

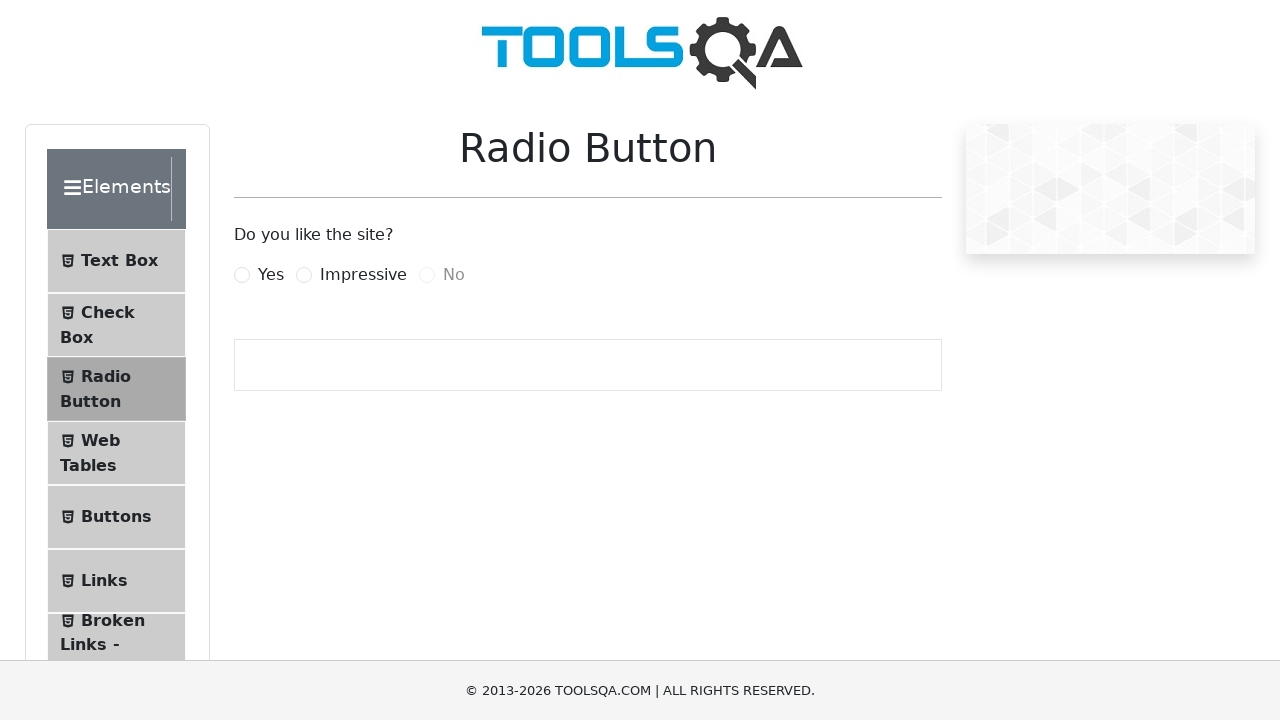

Clicked on the 'Yes' radio button label at (271, 275) on label[for='yesRadio']
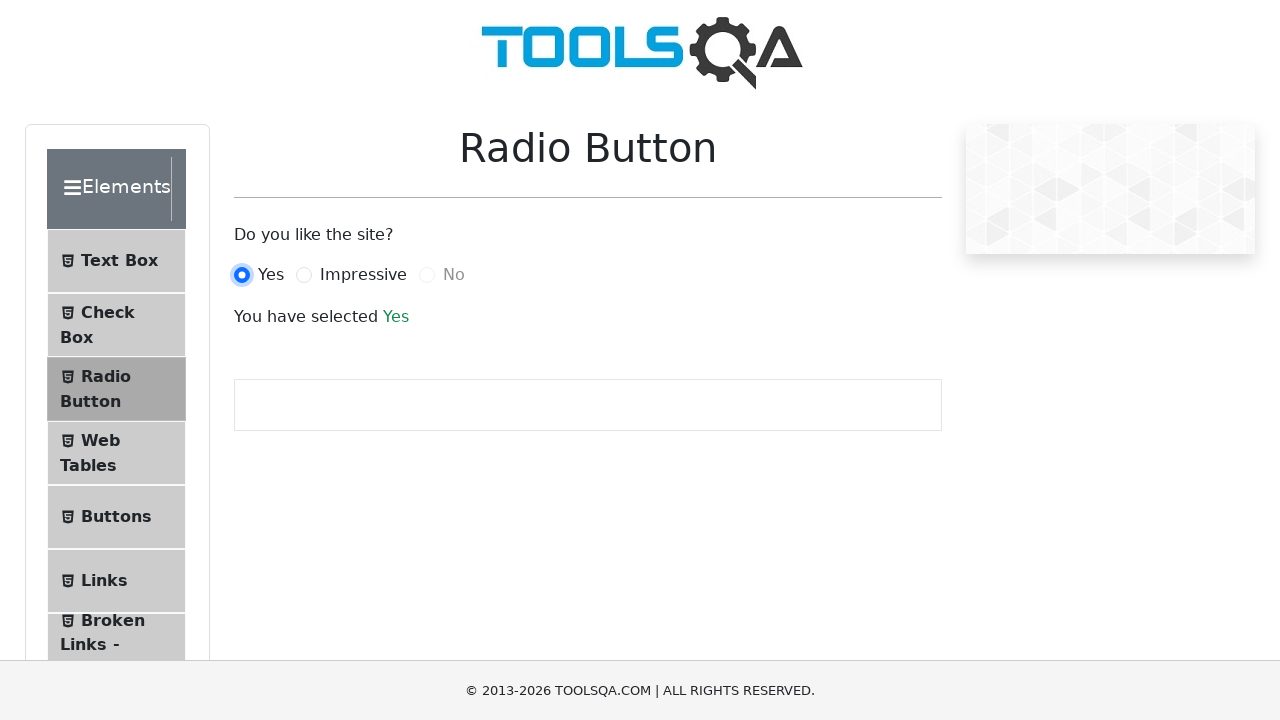

Verified the 'Yes' radio button is selected
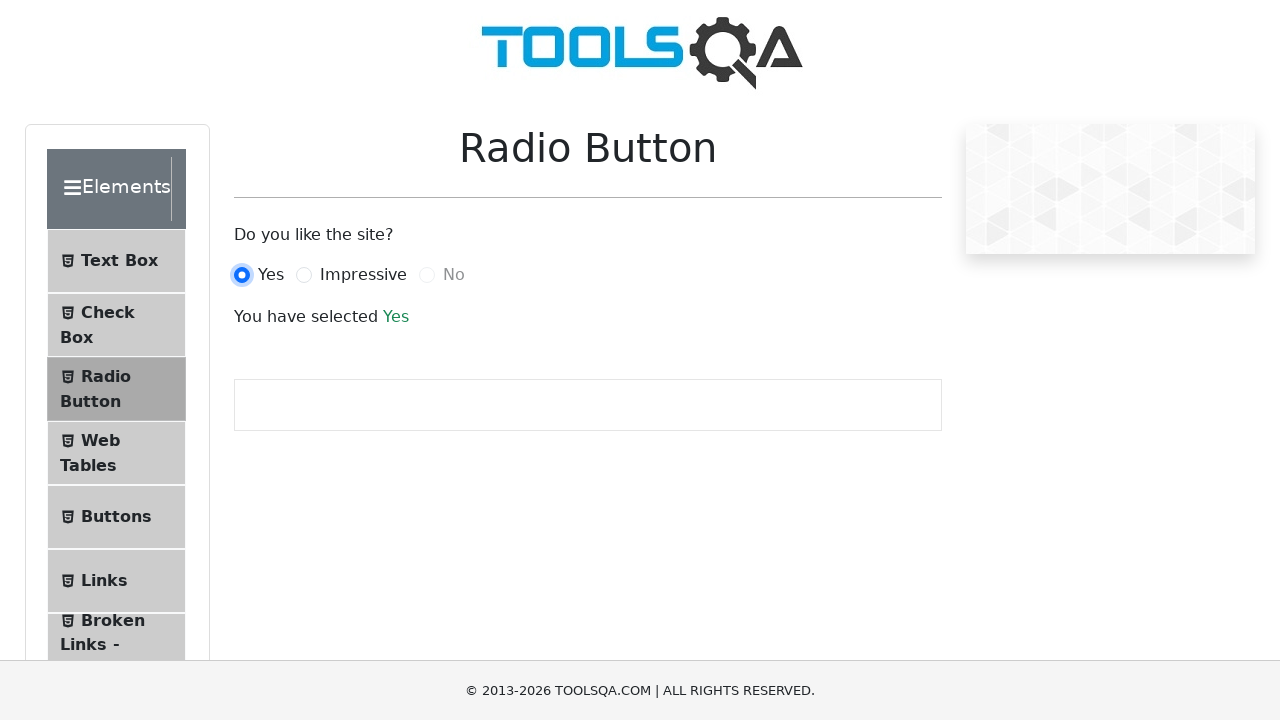

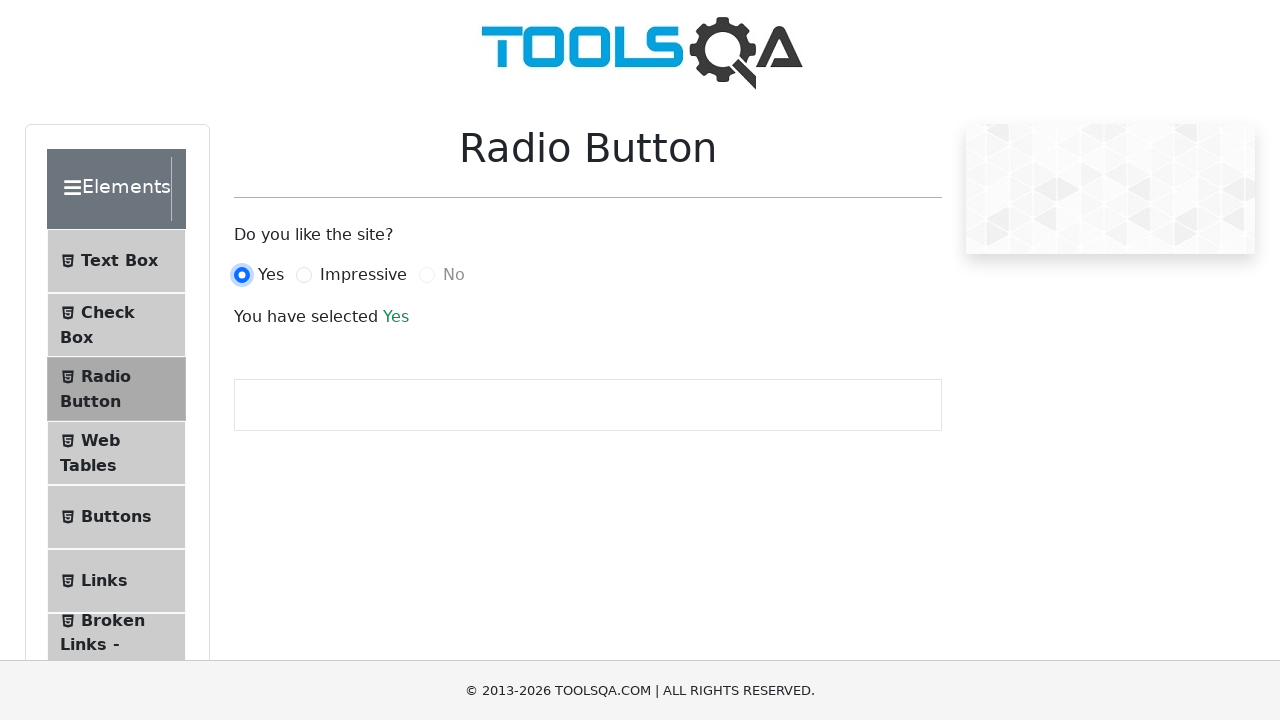